Tests navigation through dynamic loading examples by clicking on Example 2 link and verifying the page header

Starting URL: https://the-internet.herokuapp.com/dynamic_loading

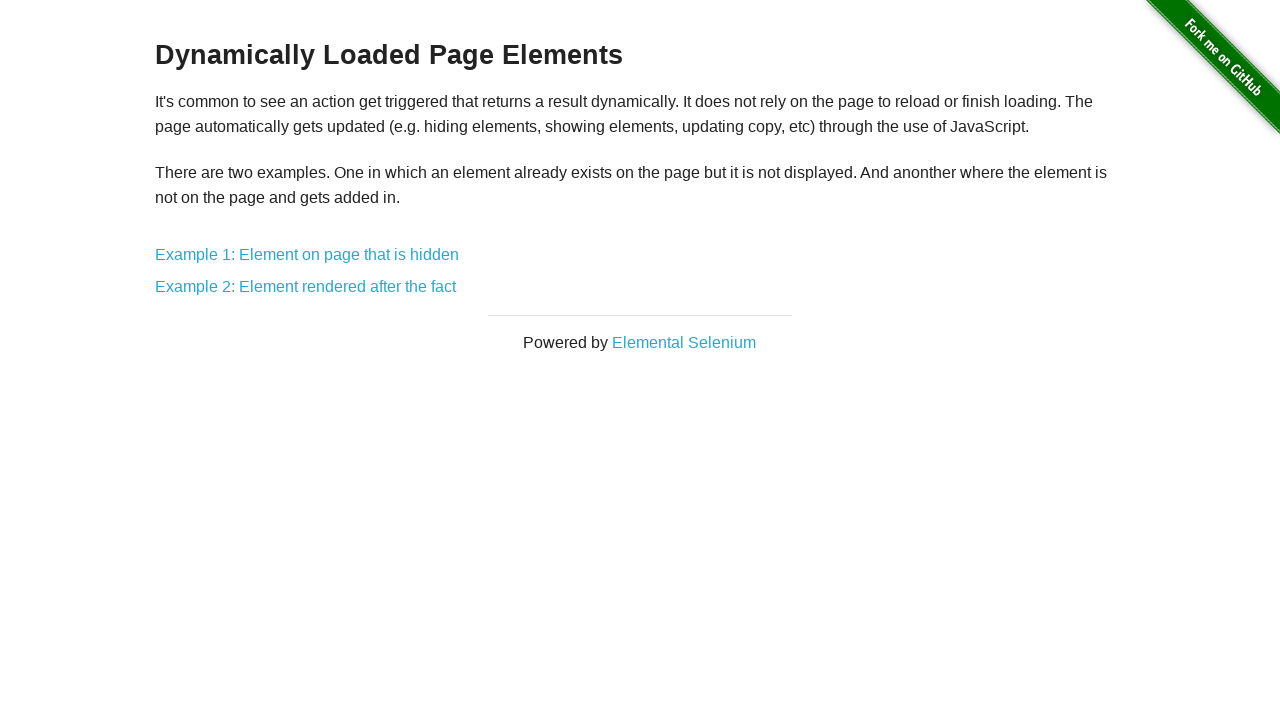

Clicked on Example 2 link at (306, 287) on text=Example 2
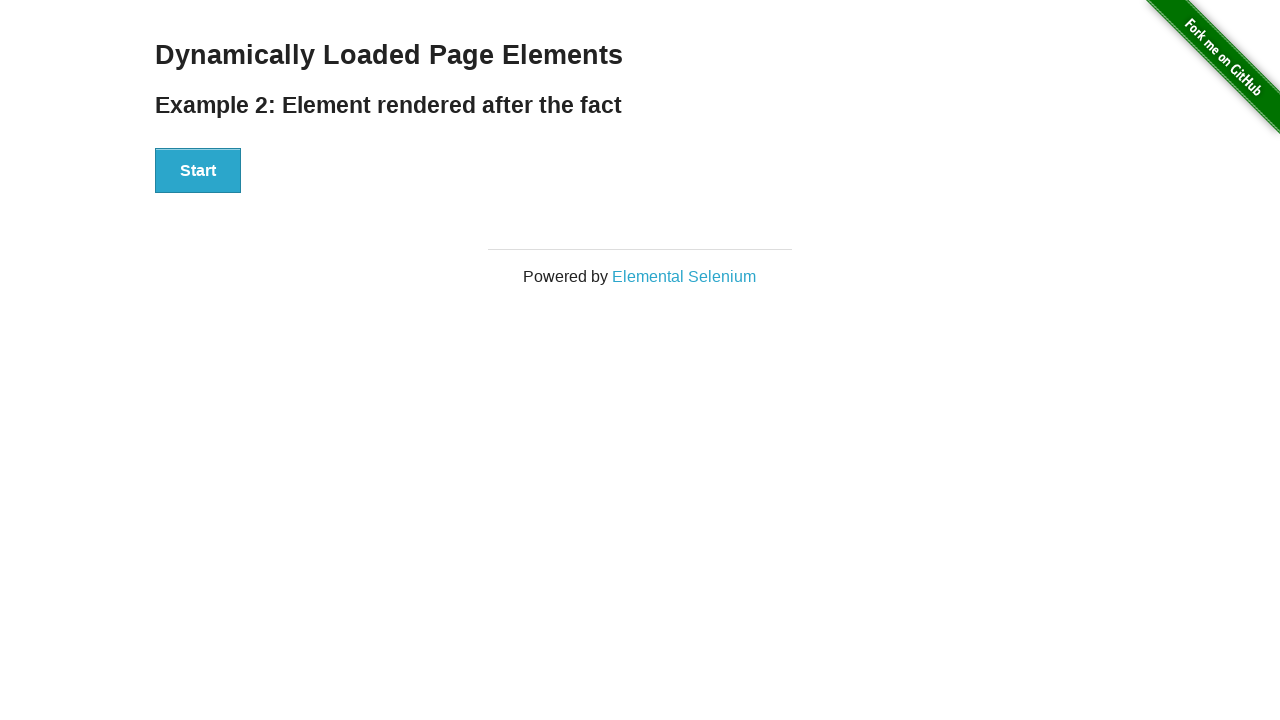

Verified page header 'Example 2: Element rendered after the fact' appeared
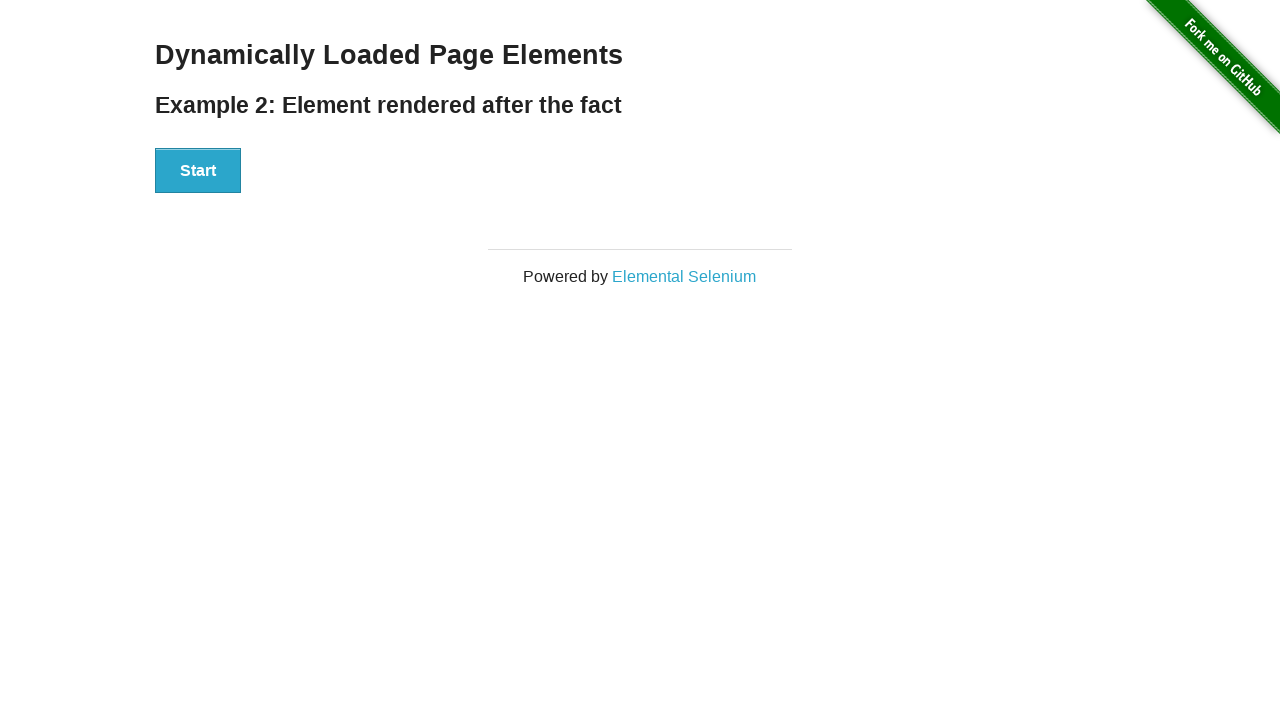

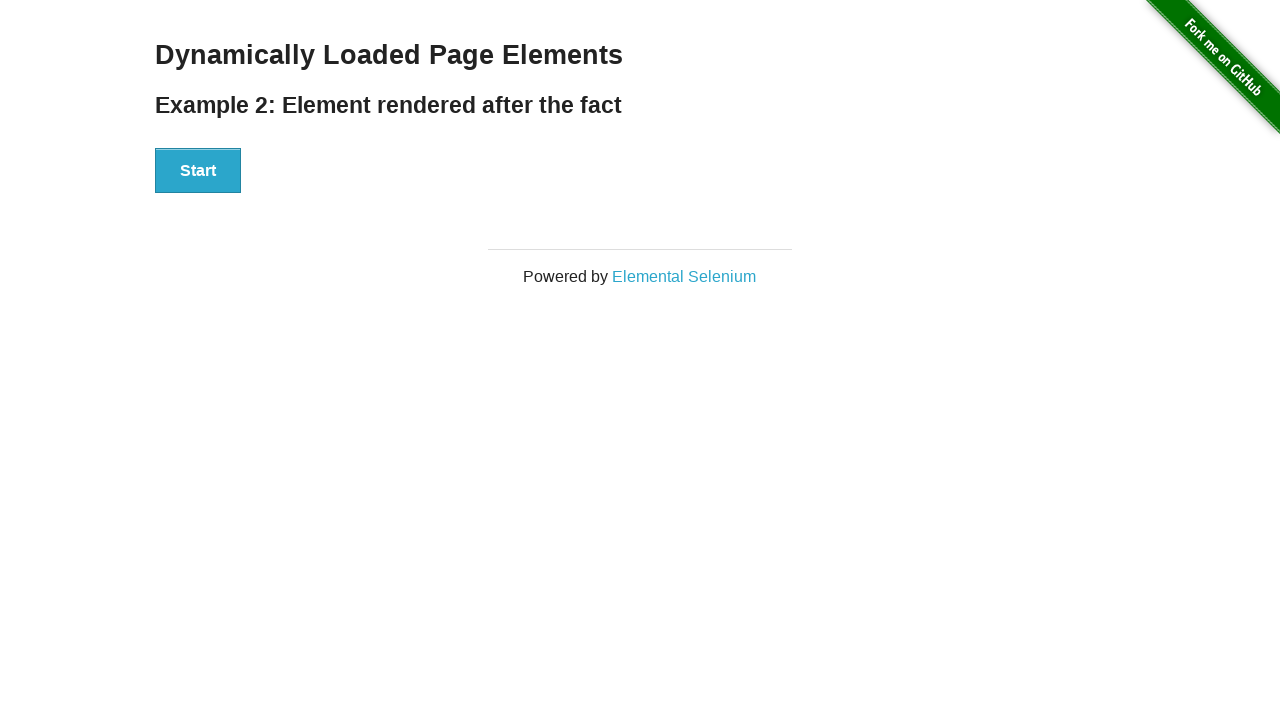